Basic navigation test that loads the Tesla homepage

Starting URL: https://www.tesla.com

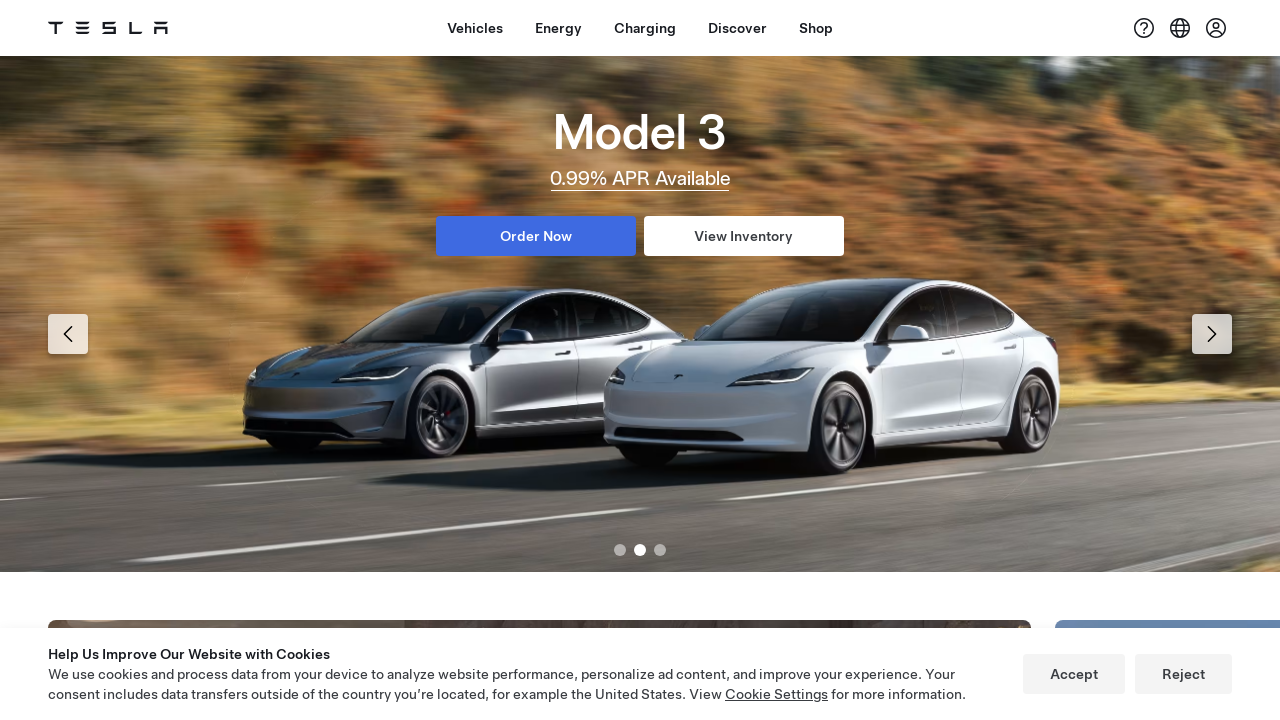

Tesla homepage loaded - DOM content ready
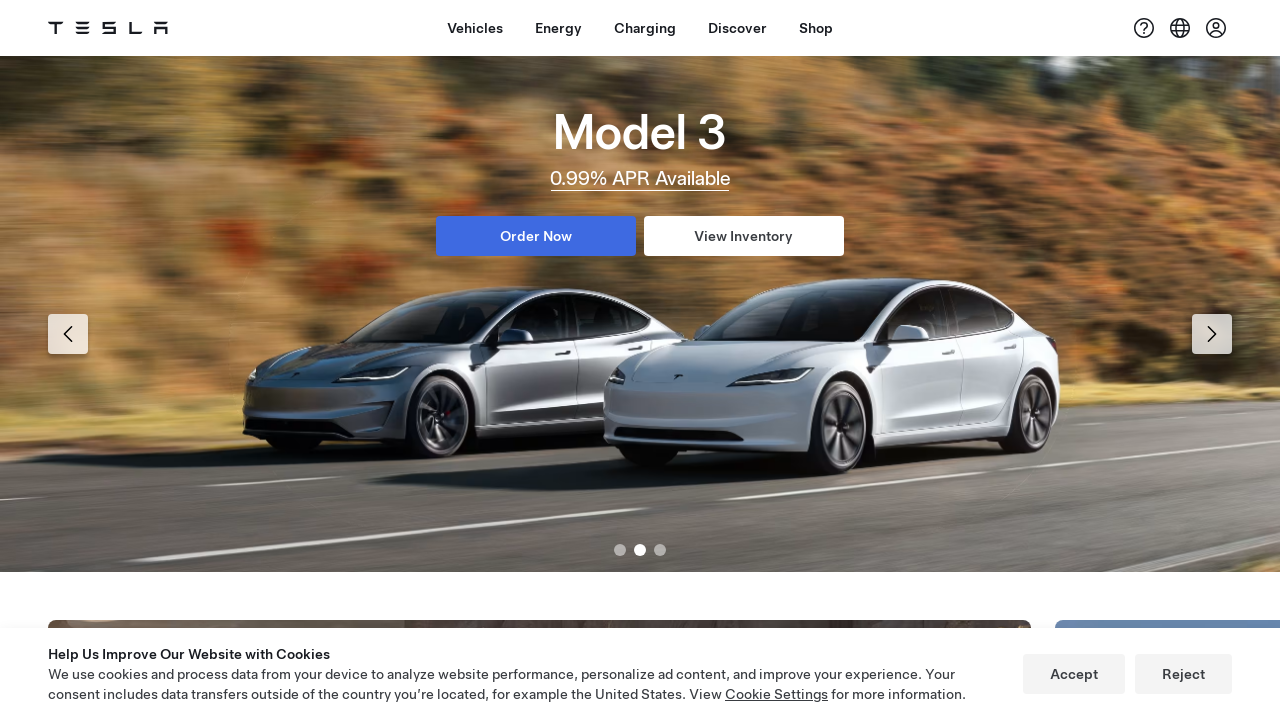

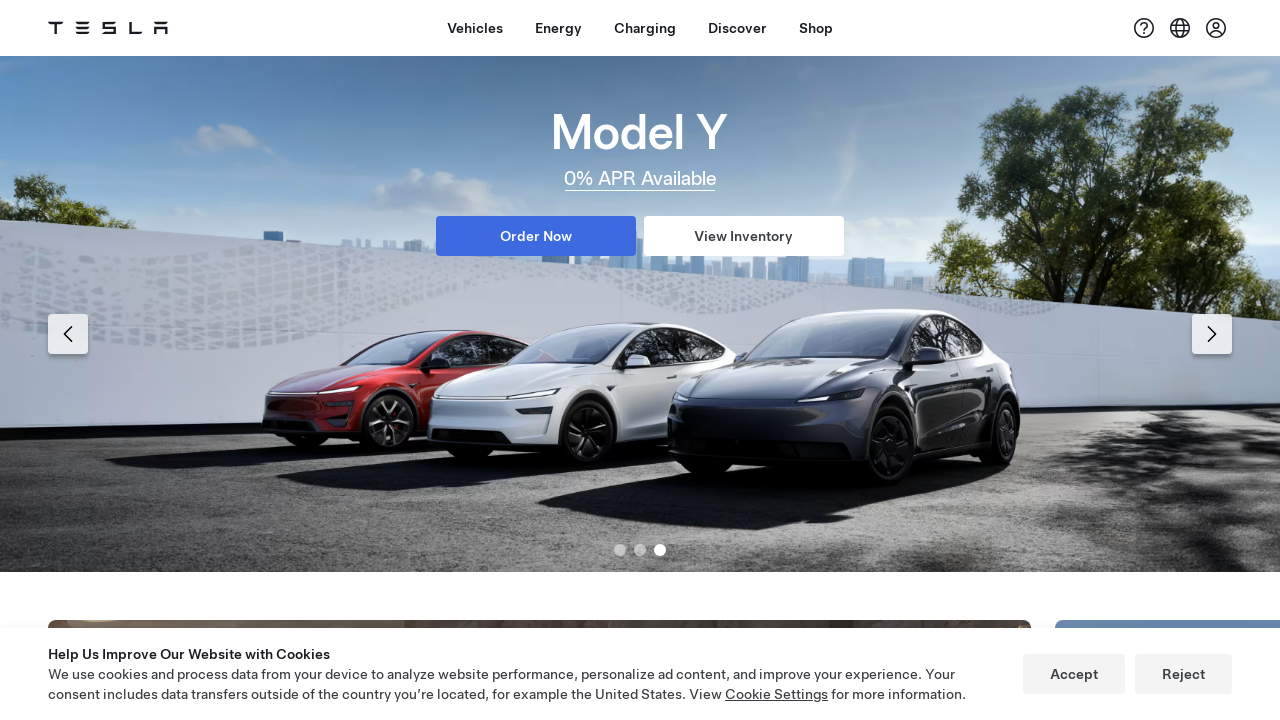